Tests the search functionality of an e-commerce site by searching for "mug" and verifying search results are displayed

Starting URL: https://shop.one-shore.com

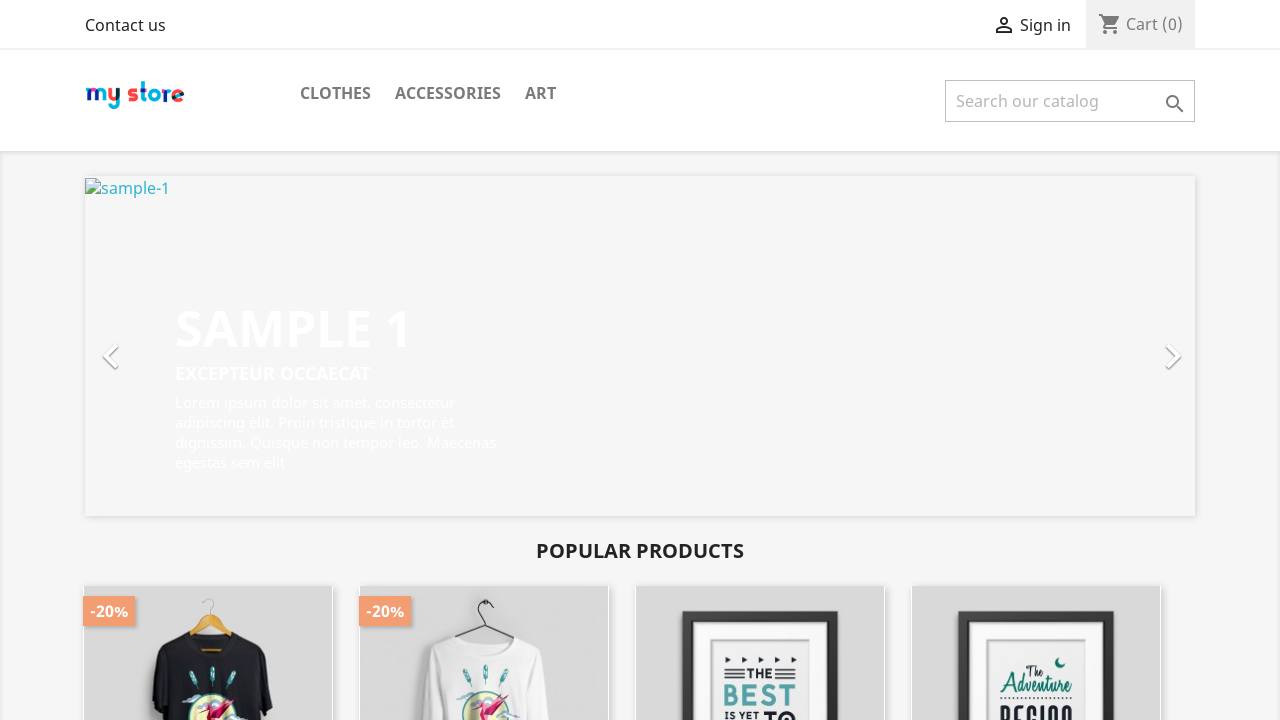

Cleared the search field on input[name='s']
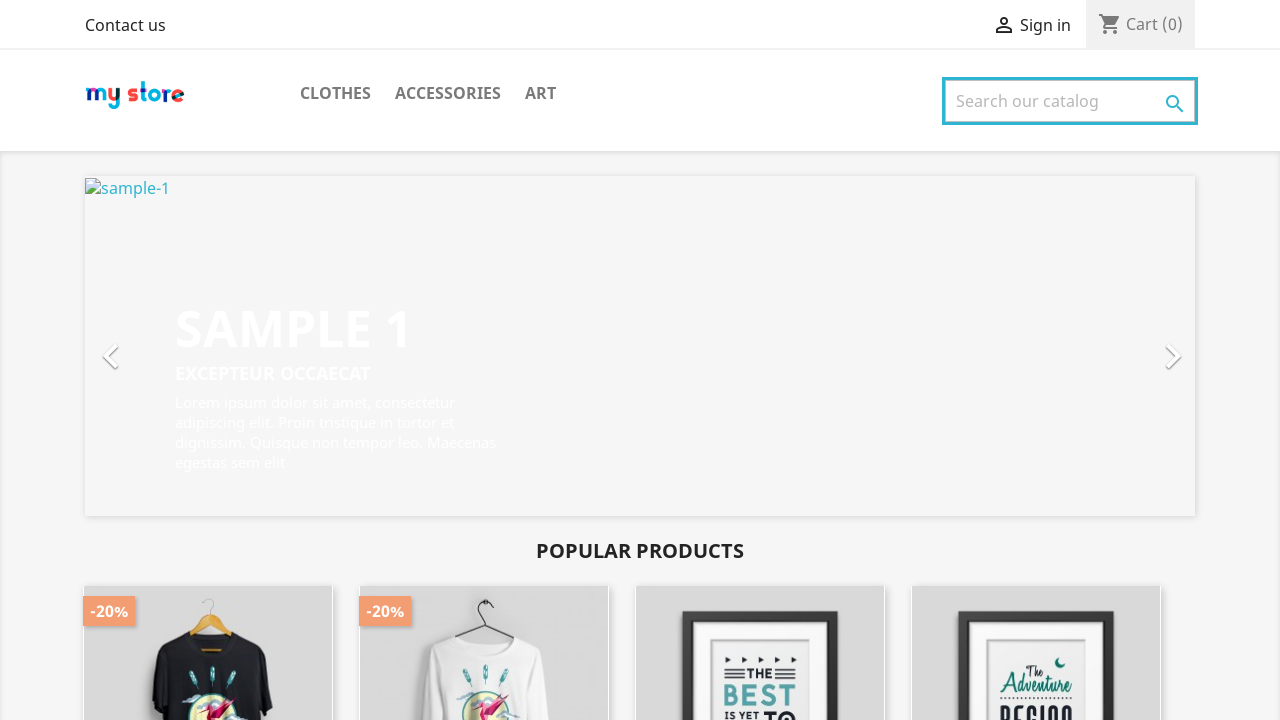

Filled search field with 'mug' on input[name='s']
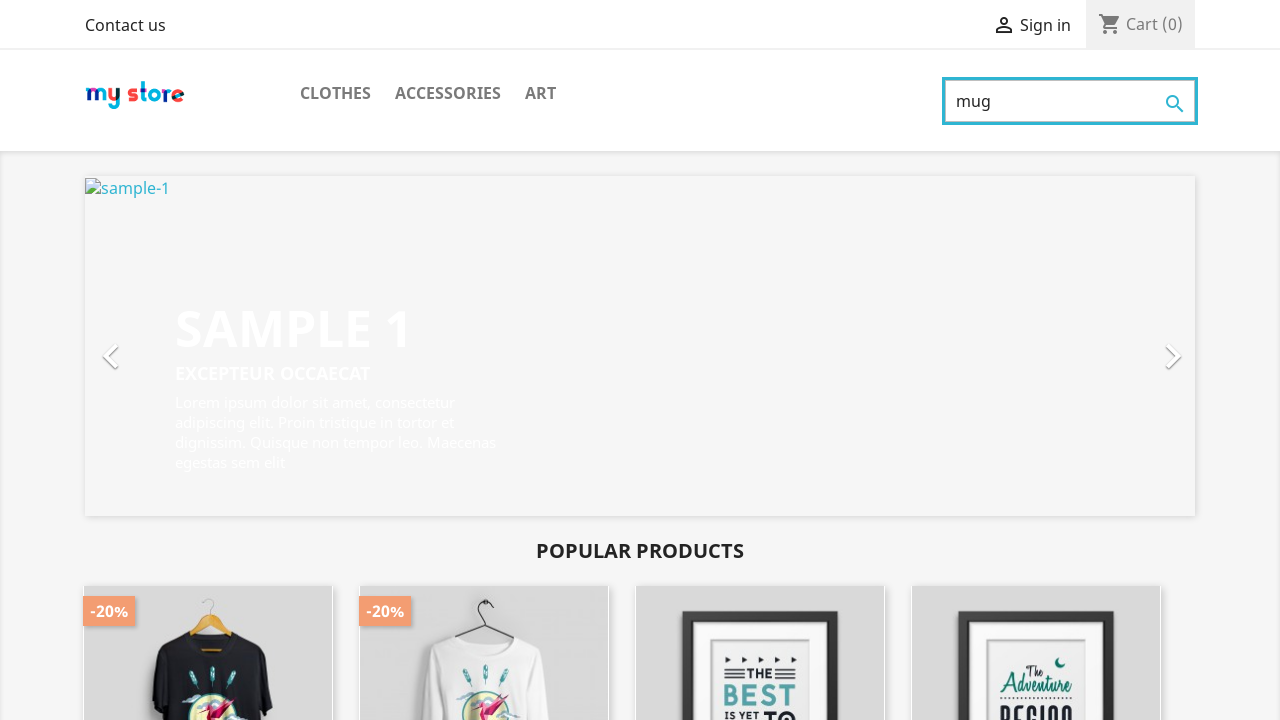

Clicked search submit button at (1175, 104) on button[type='submit']
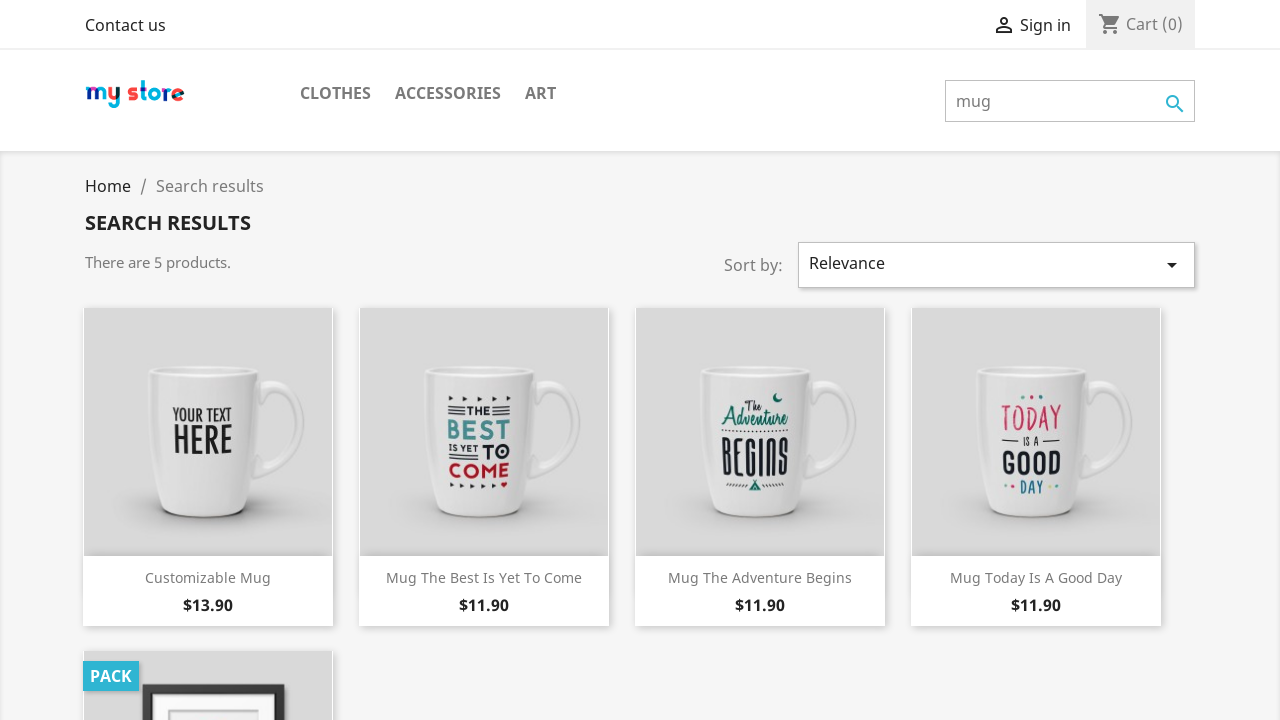

Breadcrumb navigation became visible
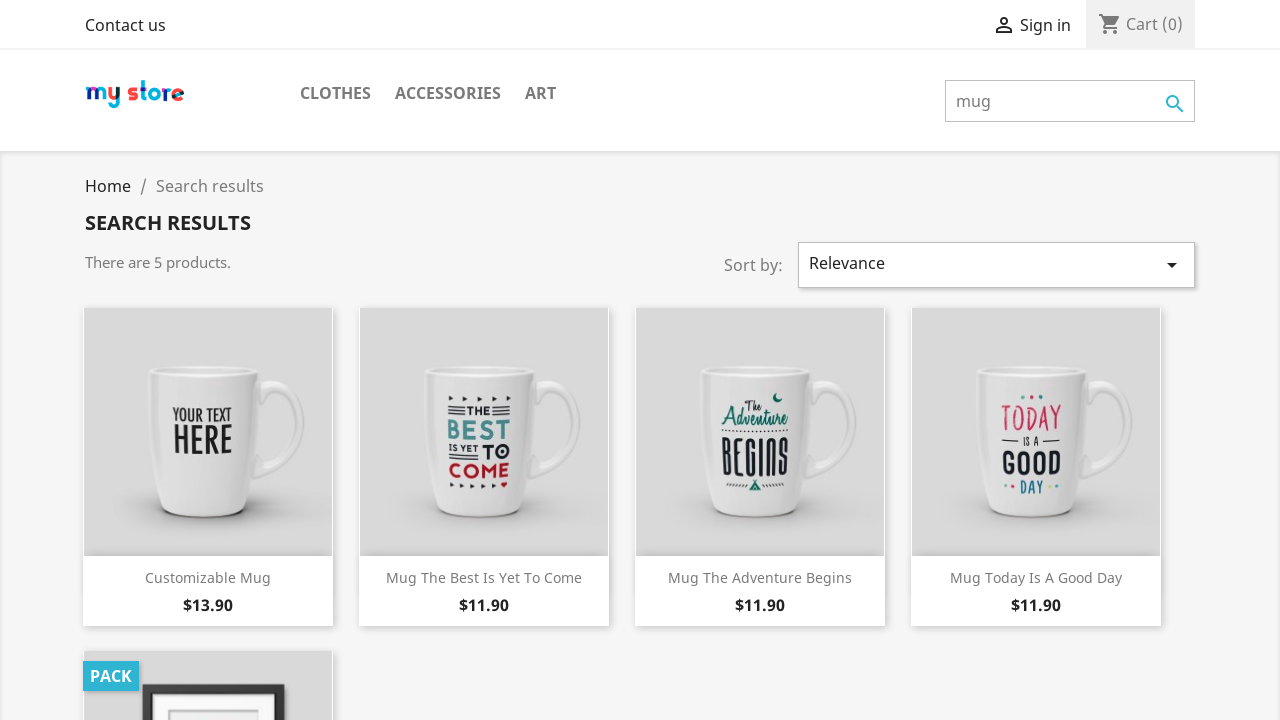

Verified 'Search results' text appears in breadcrumb navigation
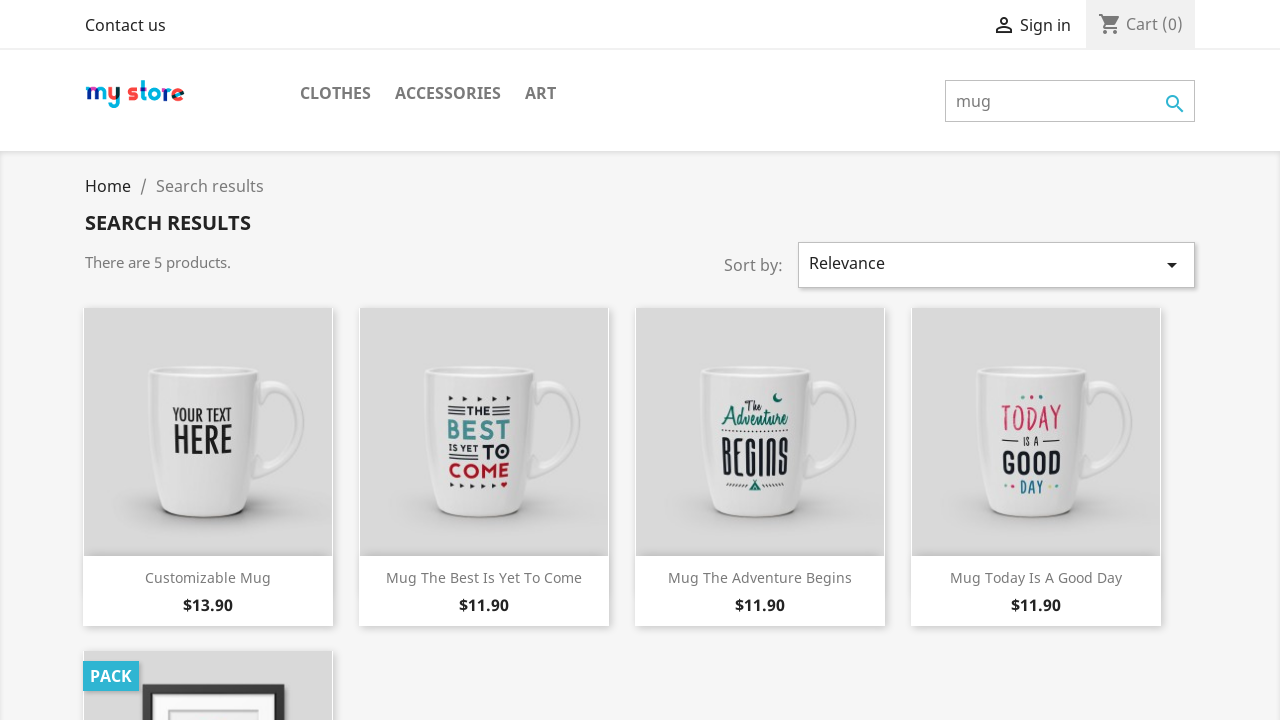

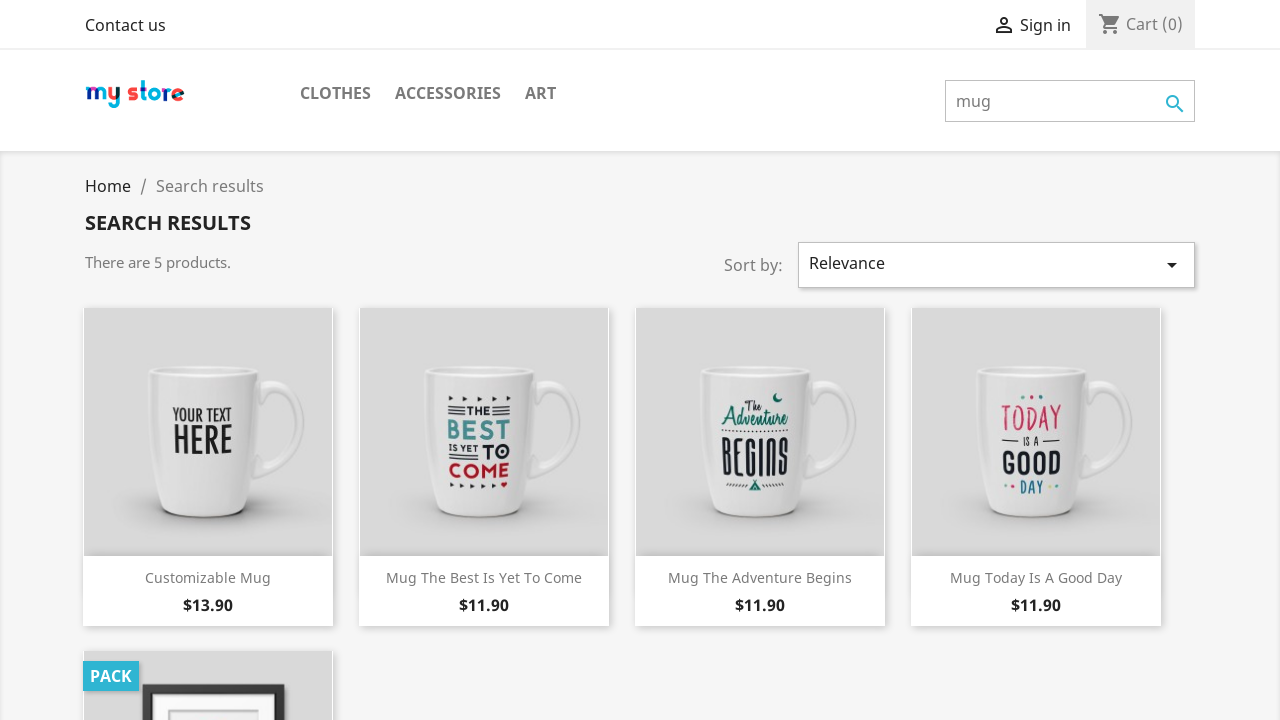